Tests paginated table navigation by iterating through pages using the next button to find a specific student entry "Archy J" in the table rows.

Starting URL: http://syntaxprojects.com/table-pagination-demo.php

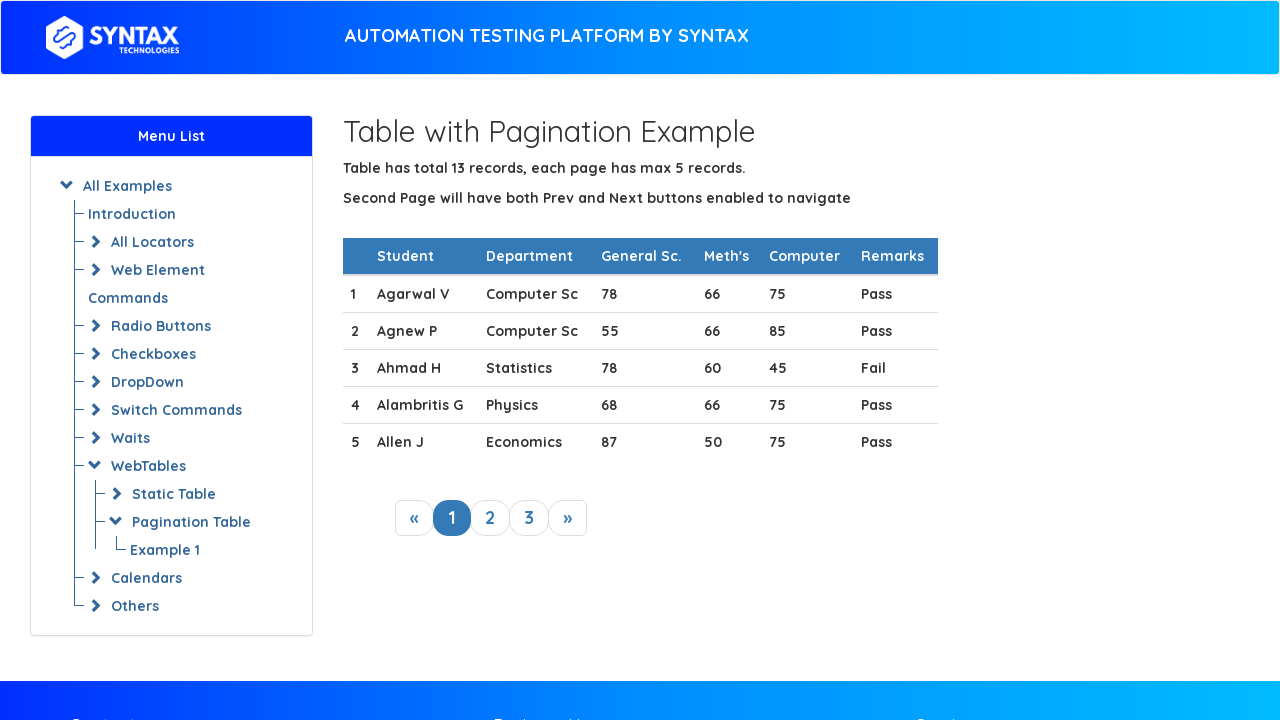

Waited for table tbody to load with rows
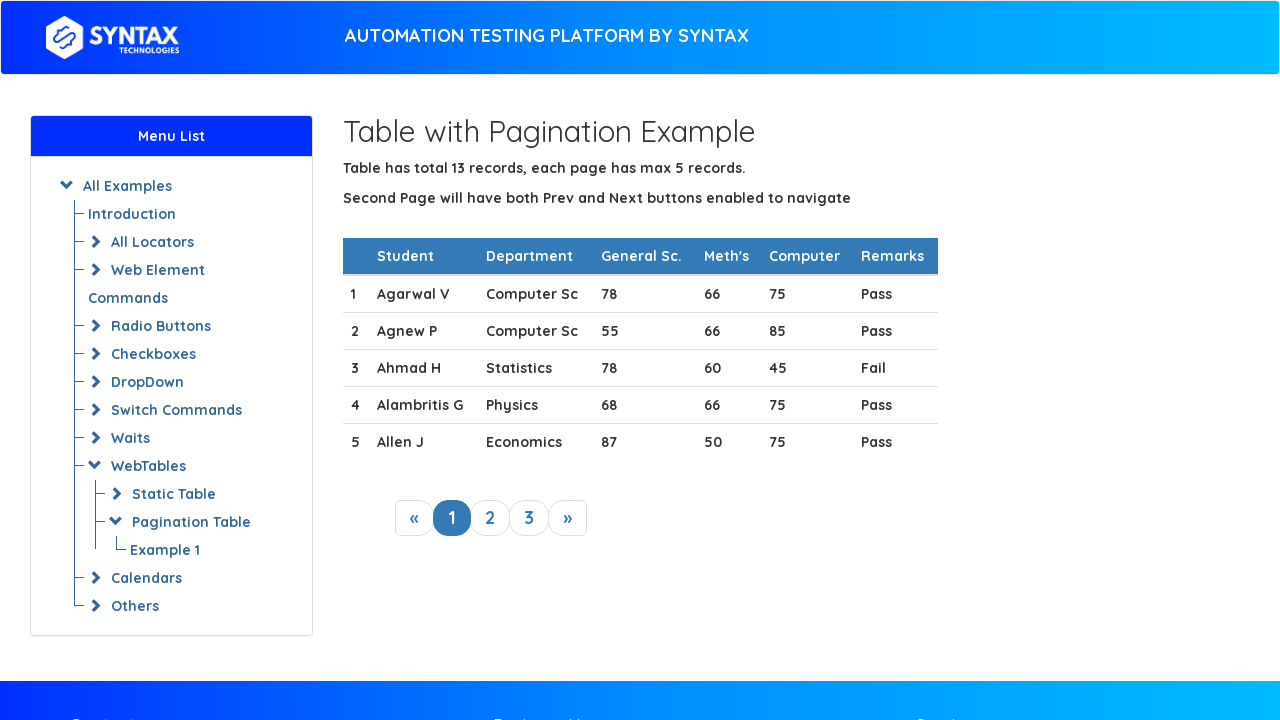

Retrieved all rows from current table page
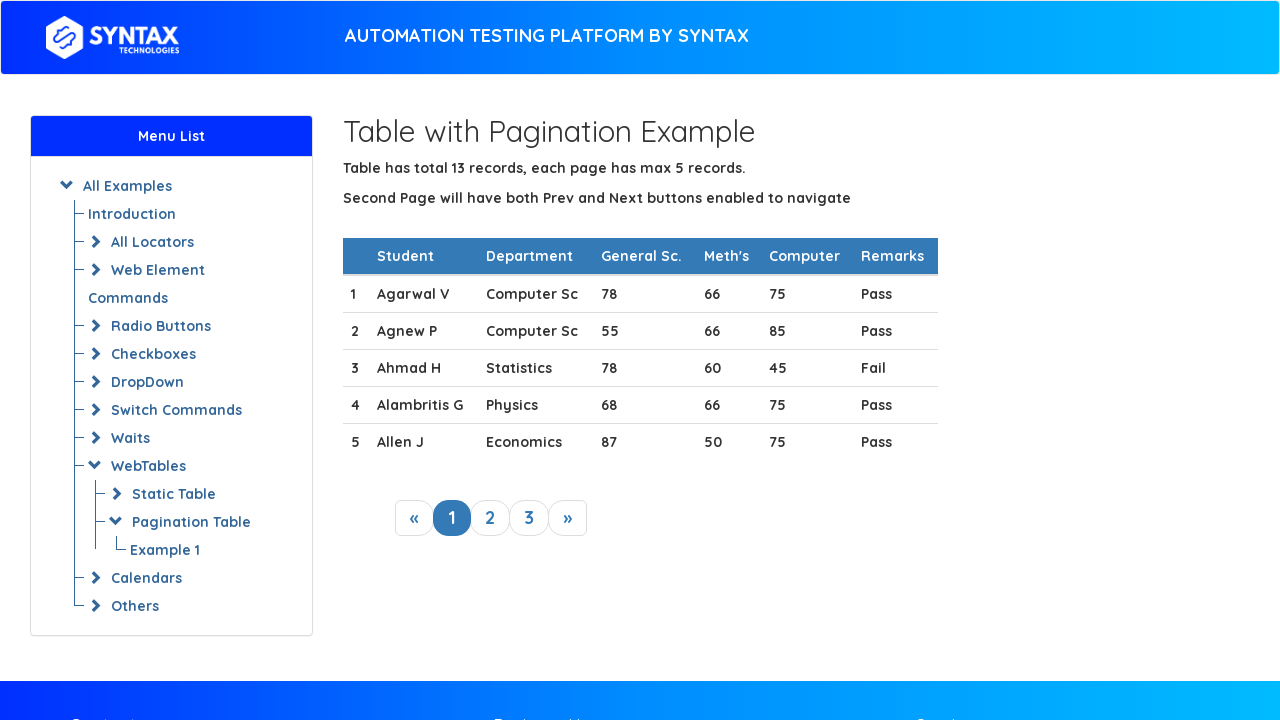

Clicked next button to navigate to next page at (568, 518) on xpath=//a[@class='next_link']
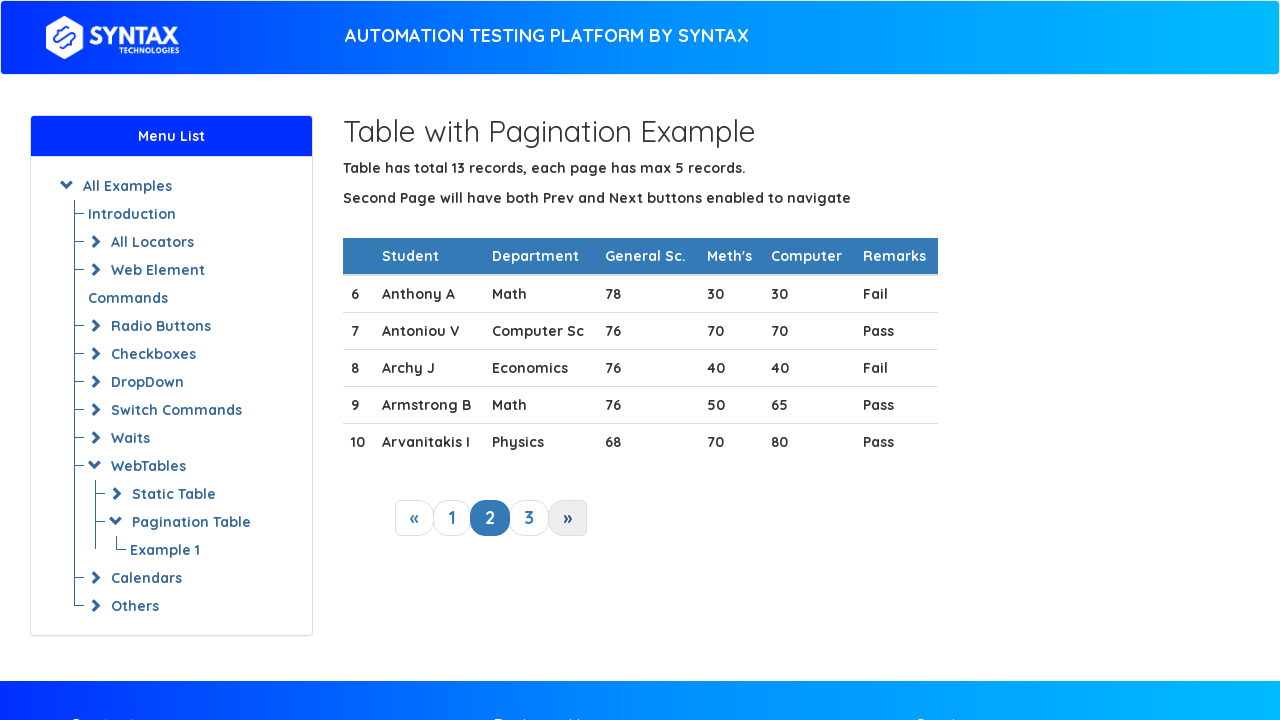

Waited for table to update after page navigation
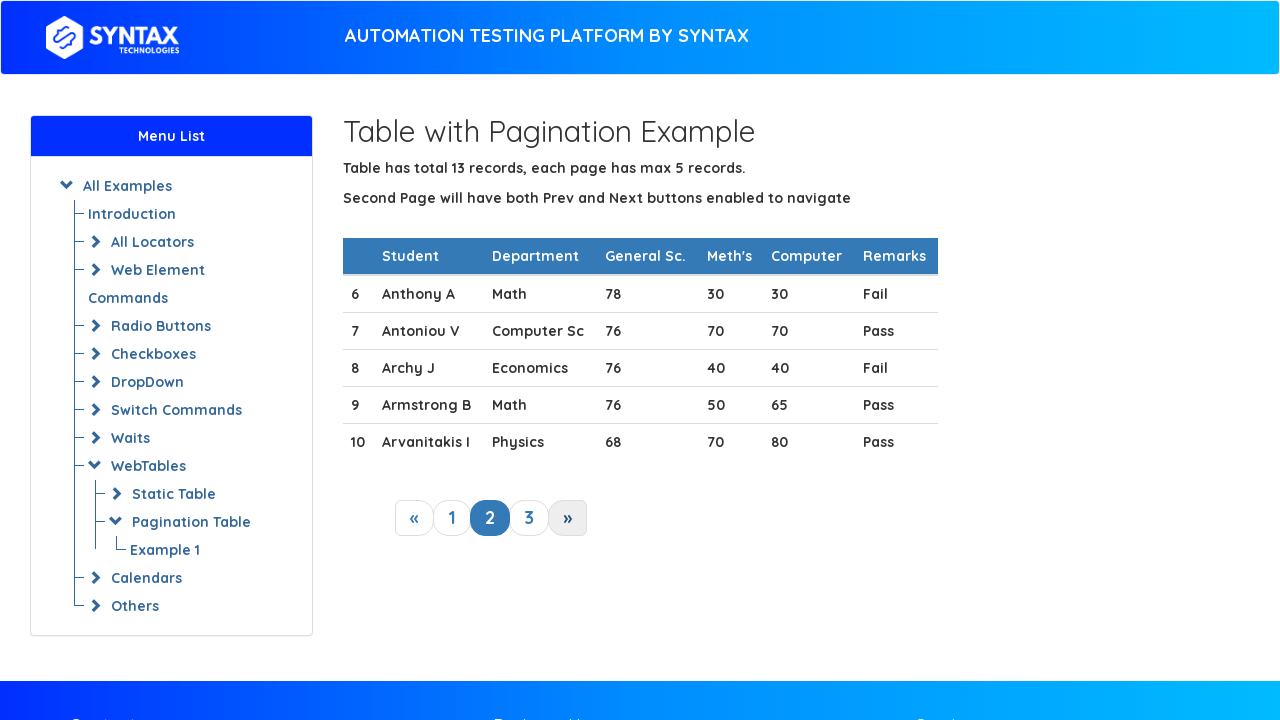

Retrieved all rows from current table page
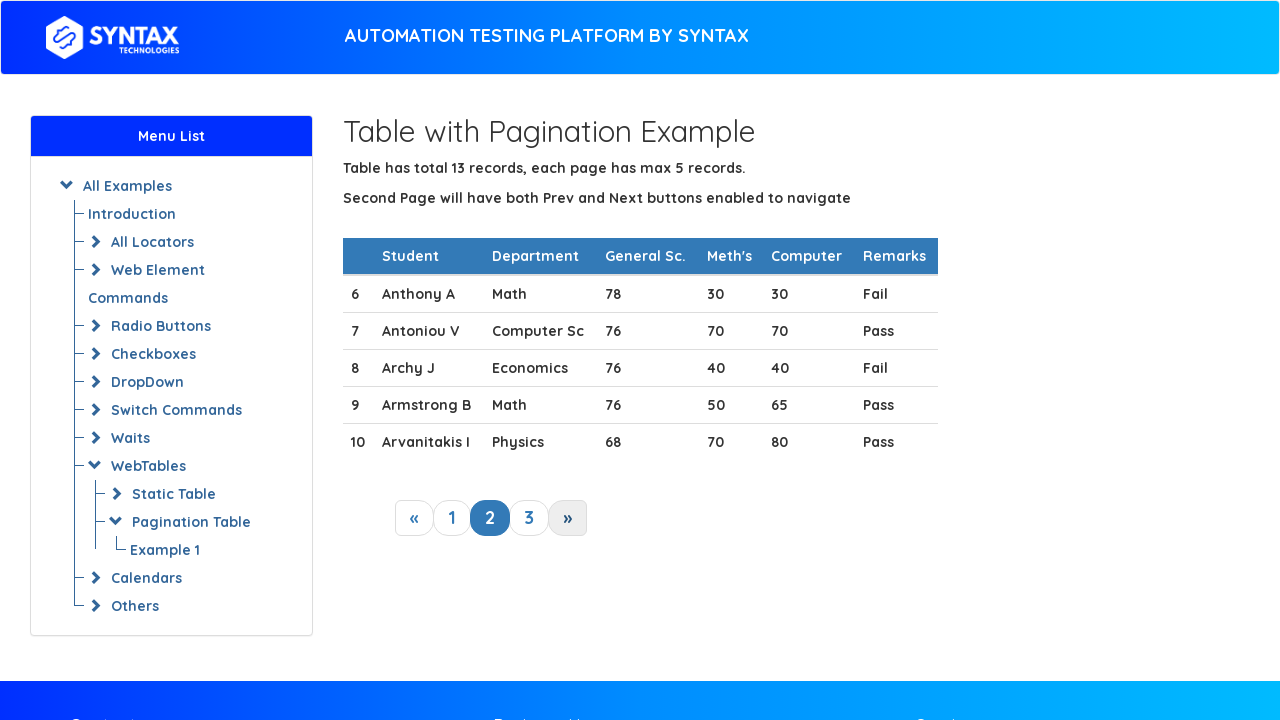

Found student 'Archy J' in table row
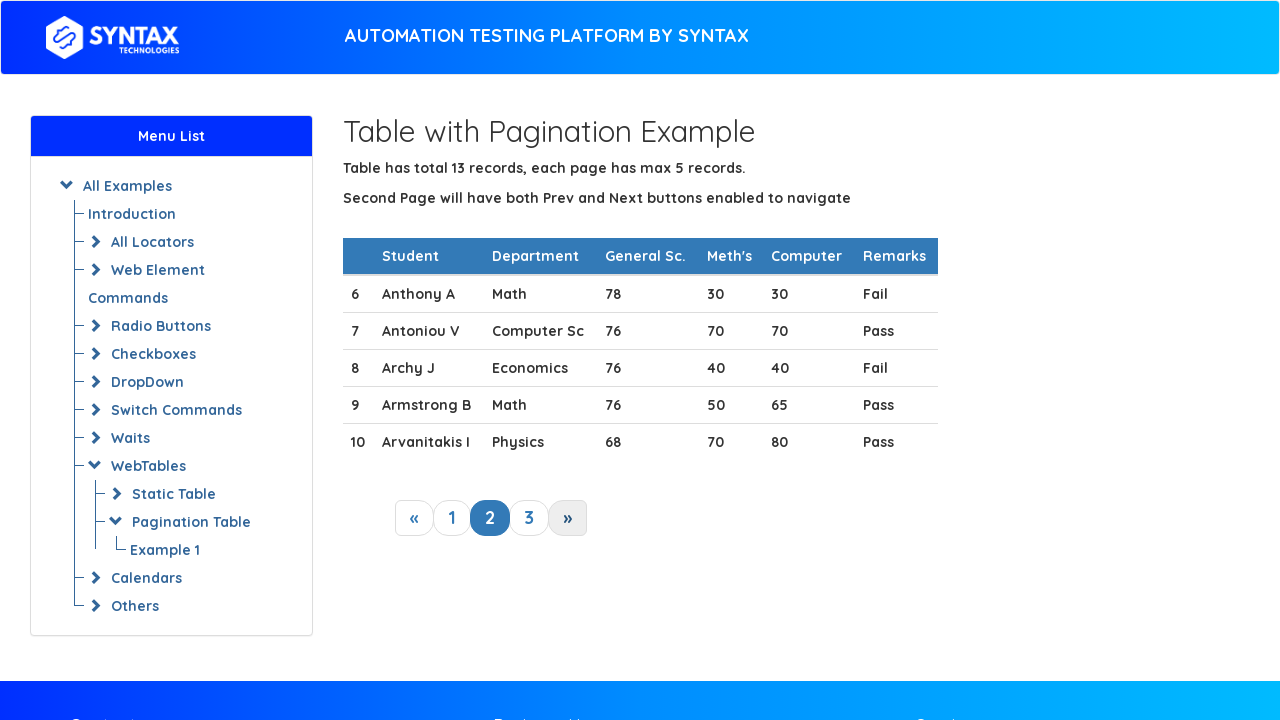

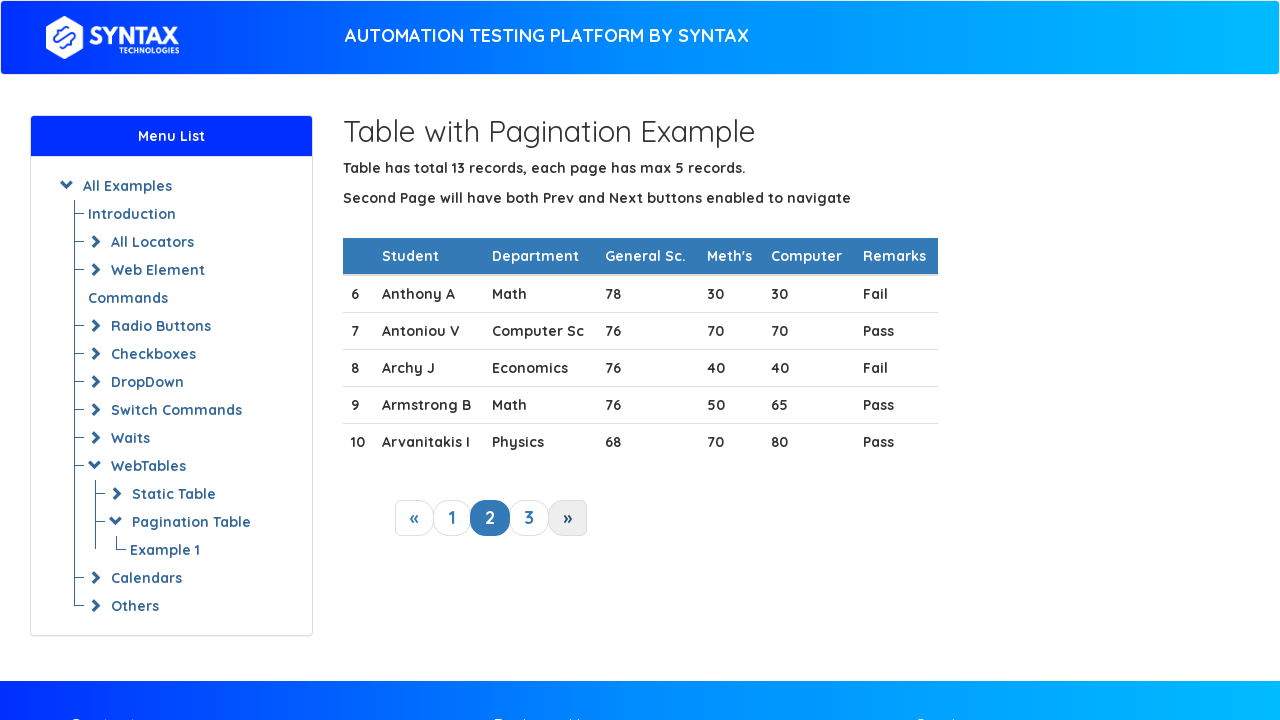